Tests iframe handling by switching to nested iframes, clicking a checkbox inside an iframe, then switching back to select a city from a dropdown in another frame.

Starting URL: https://syntaxprojects.com/handle-iframe-homework.php

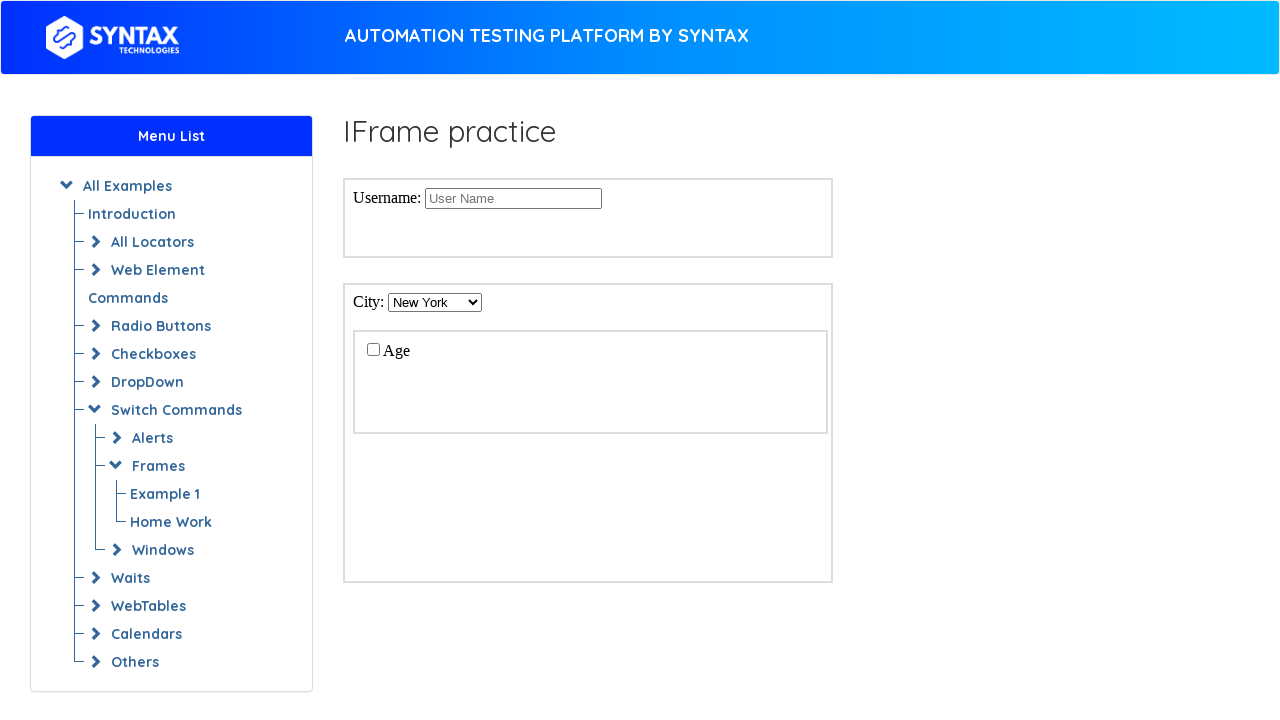

Located second iframe (index 1)
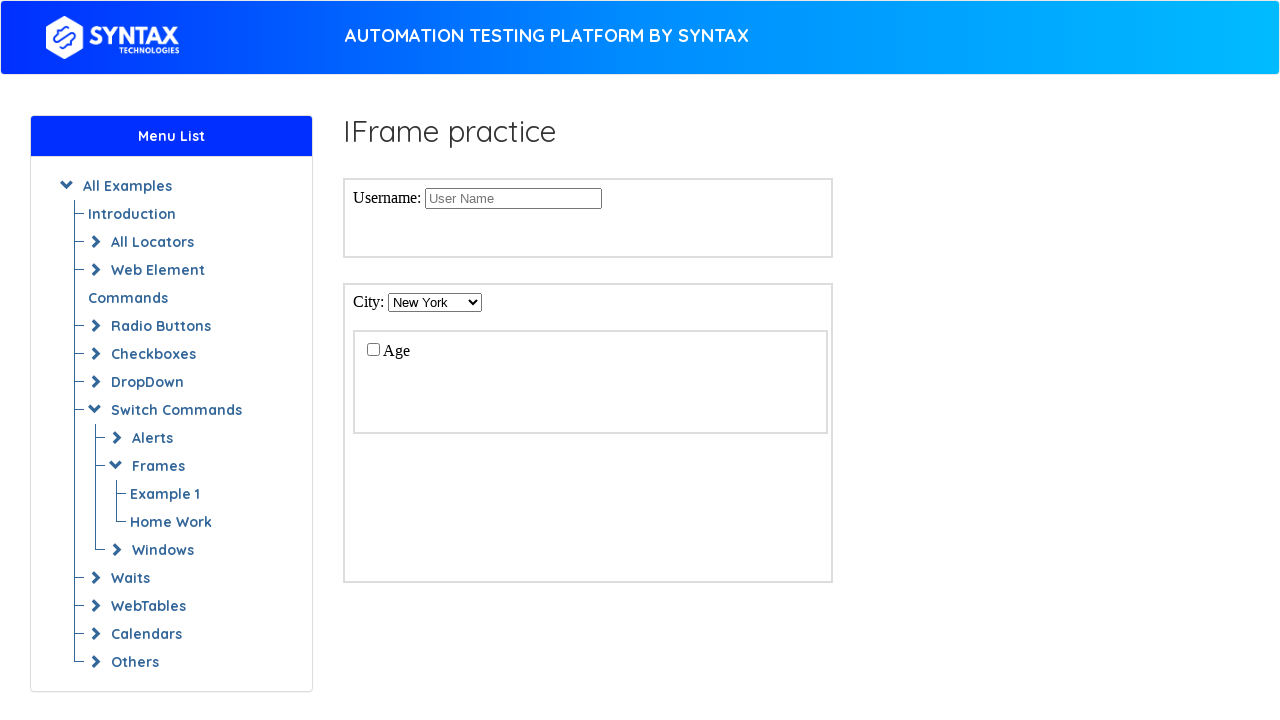

Located nested checkbox iframe within second iframe
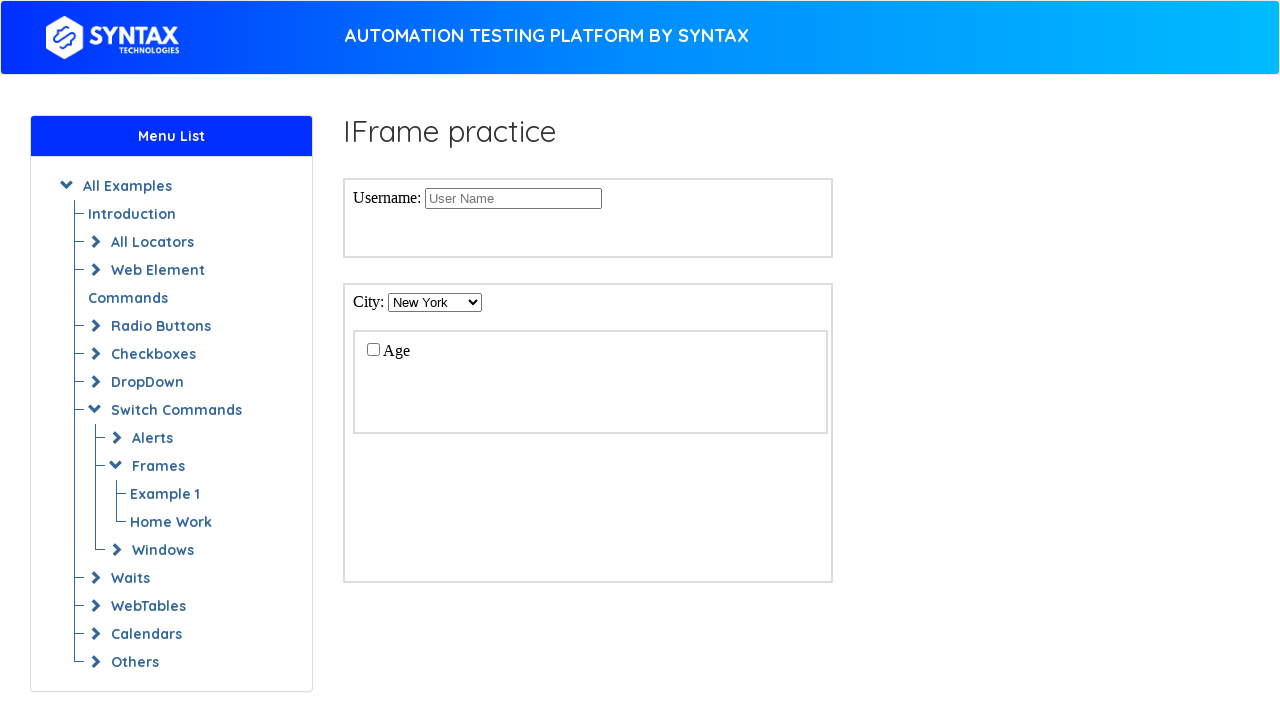

Clicked checkbox inside nested iframe at (373, 349) on iframe >> nth=1 >> internal:control=enter-frame >> iframe#checkboxIframe >> inte
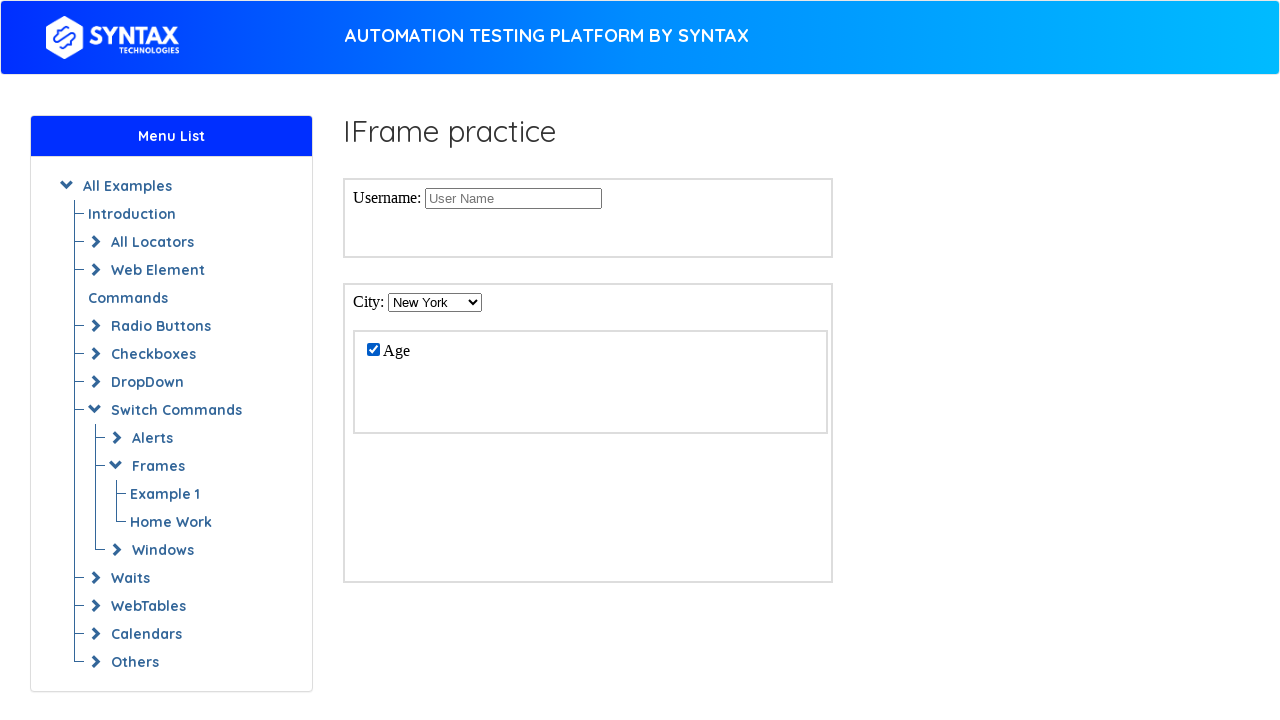

Selected 'Chicago' from cities dropdown in second iframe on iframe >> nth=1 >> internal:control=enter-frame >> select#cities
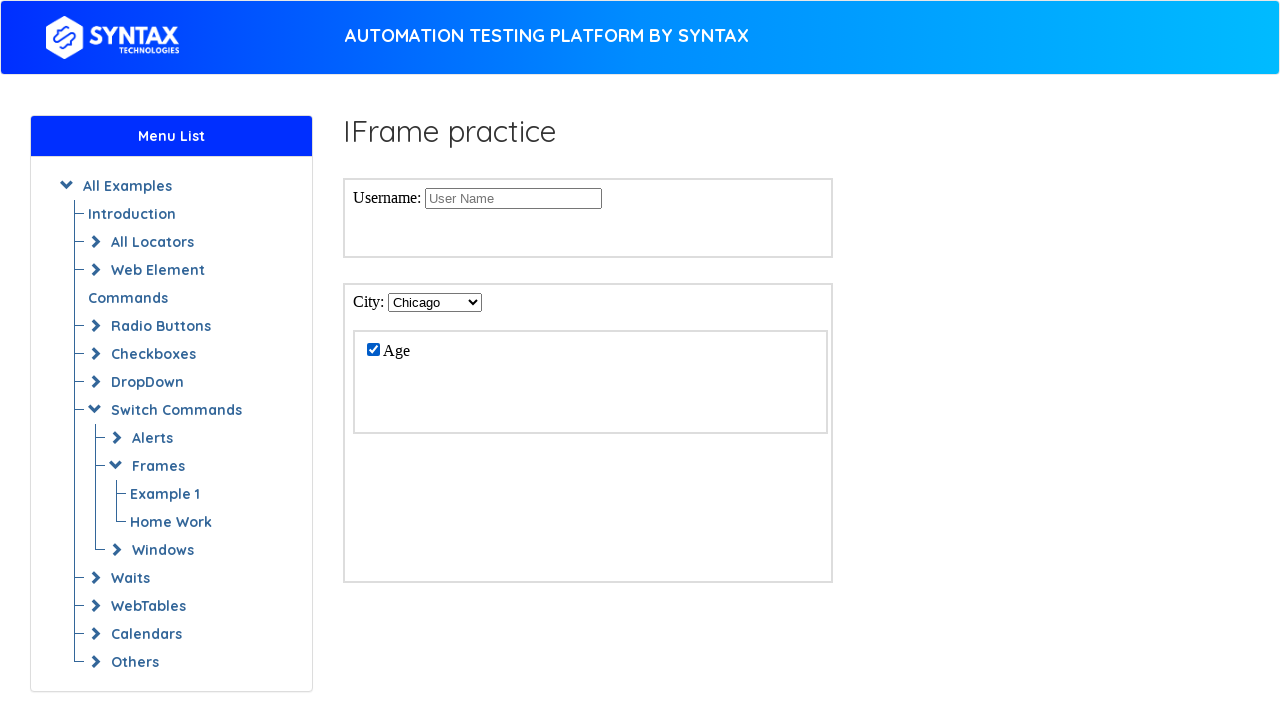

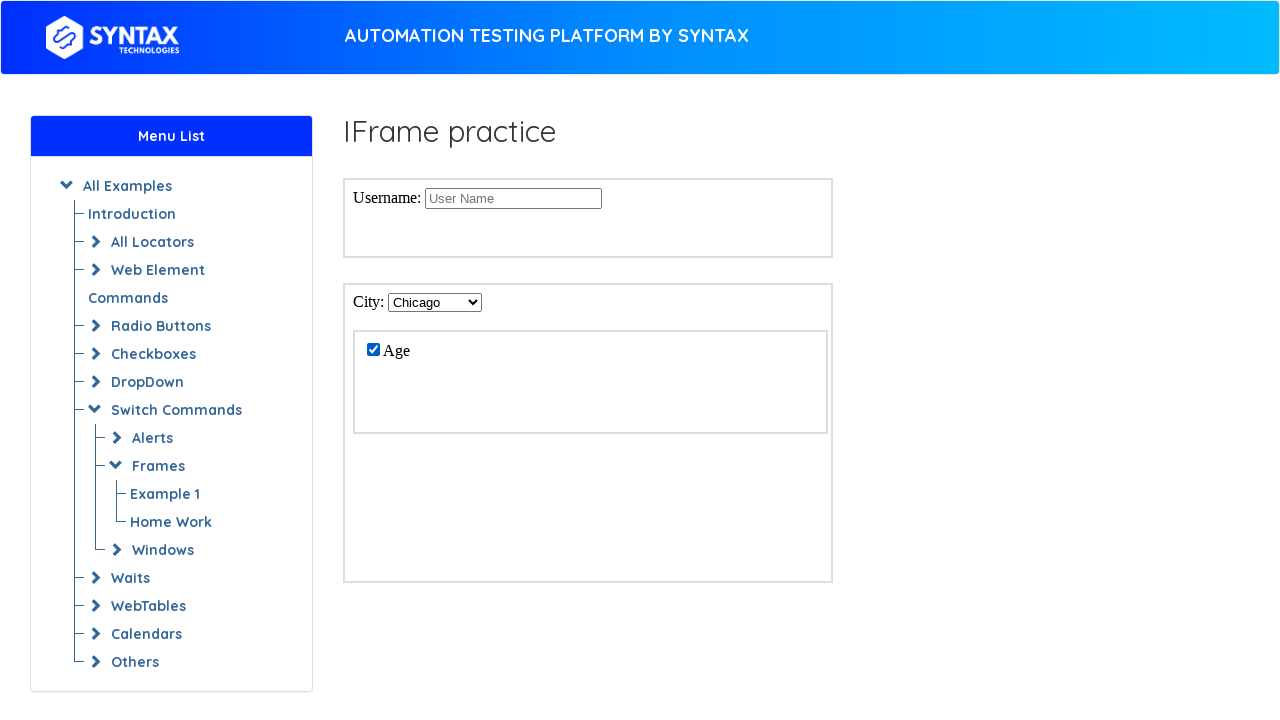